Tests prompt alert functionality by scrolling to the alert section, clicking the Prompt Alert button, and interacting with the JavaScript prompt dialog.

Starting URL: https://testautomationpractice.blogspot.com/

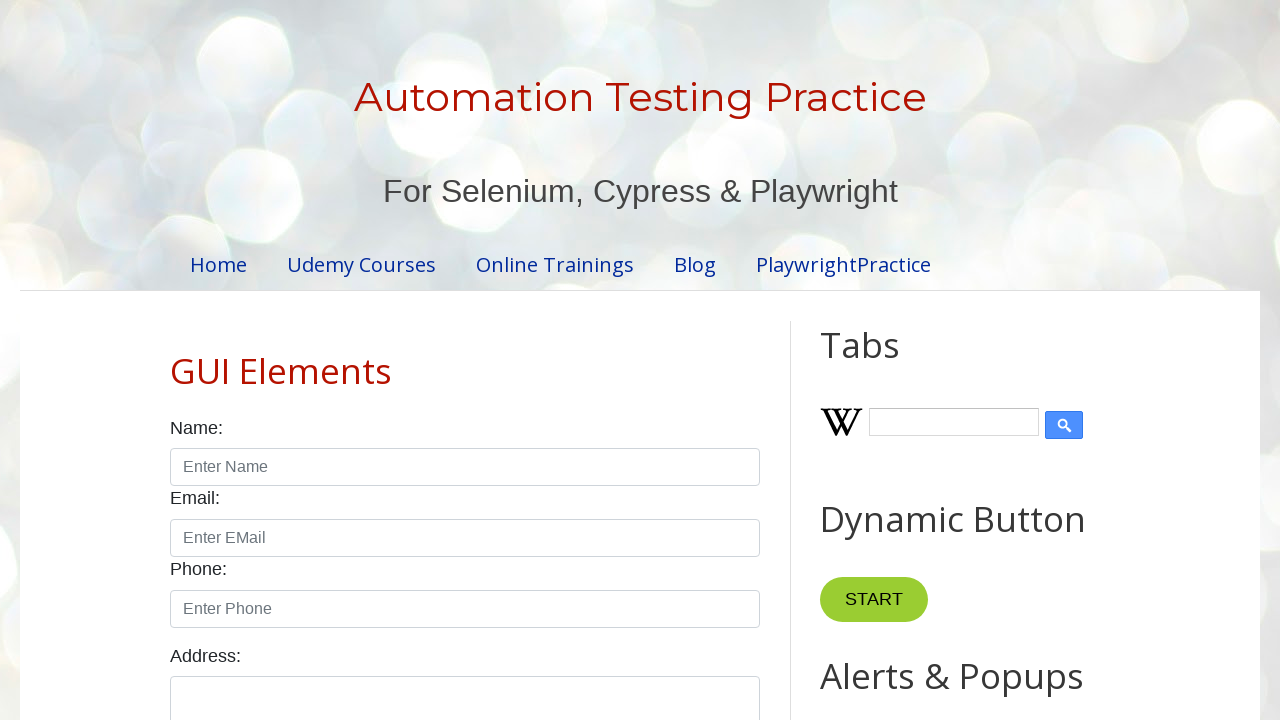

Scrolled down 500px to bring alert section into view
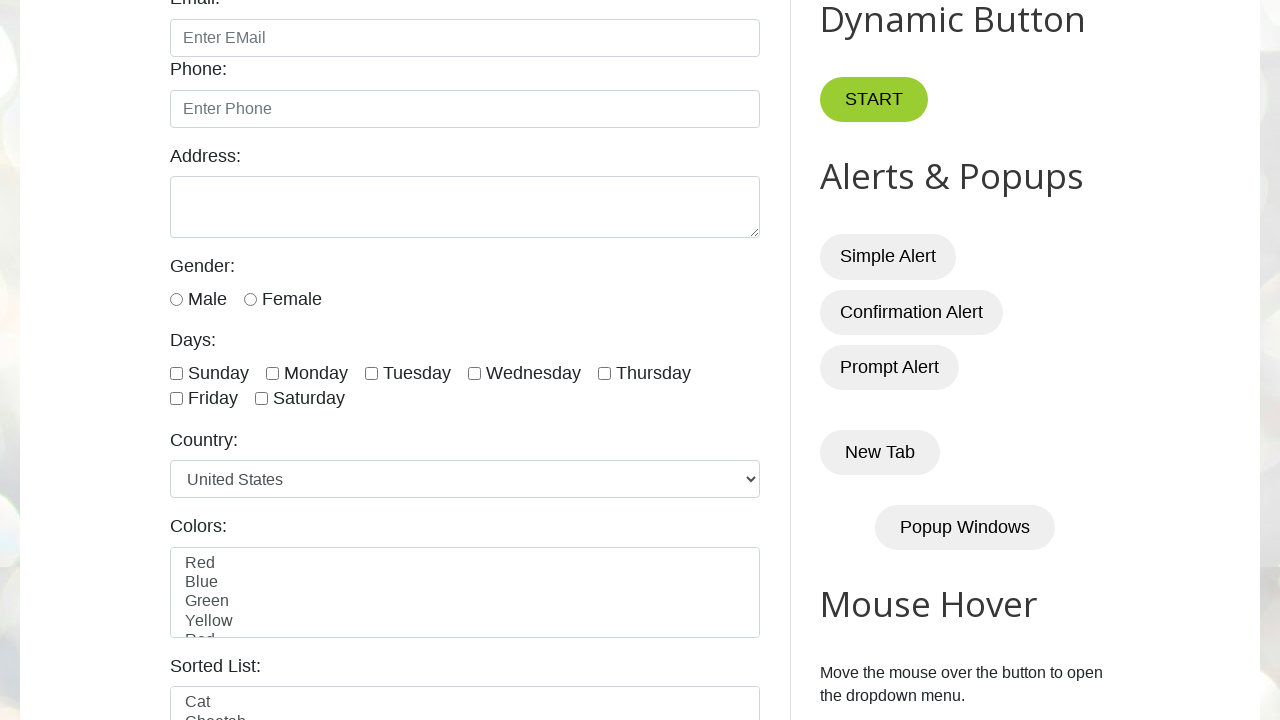

Clicked the Prompt Alert button at (890, 367) on xpath=//button[text()='Prompt Alert']
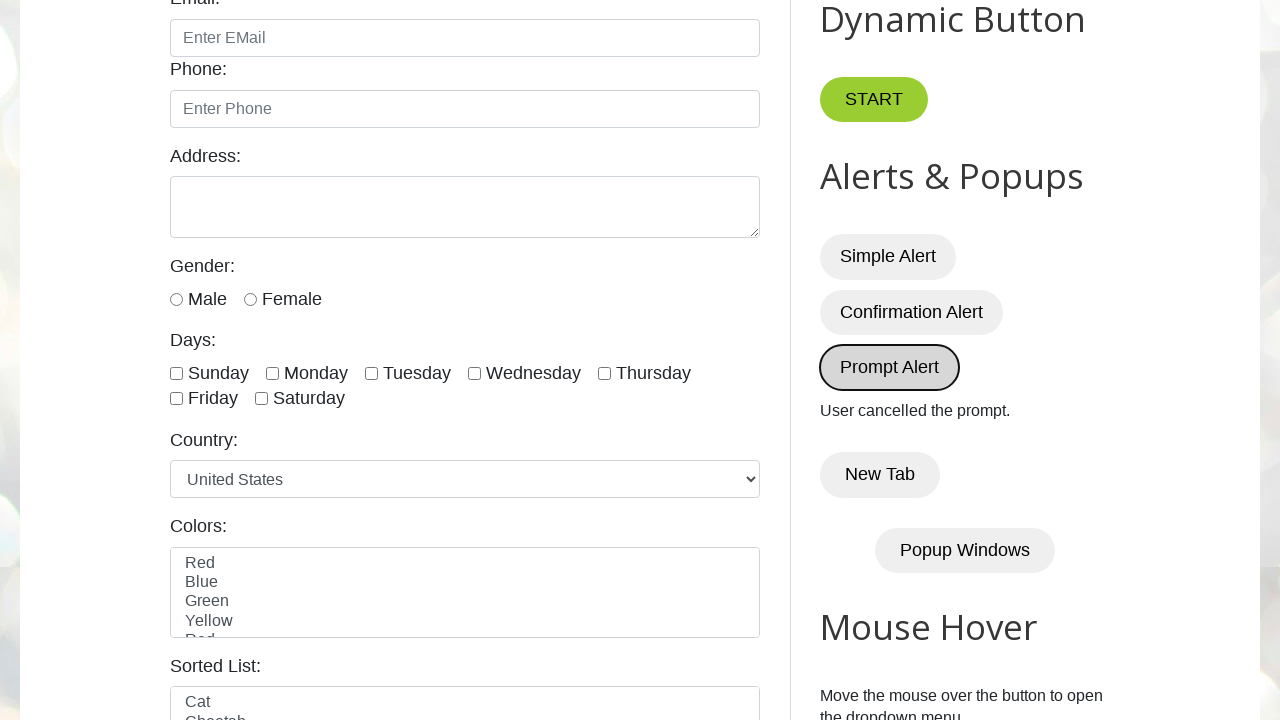

Accepted prompt dialog with input text 'Test input text'
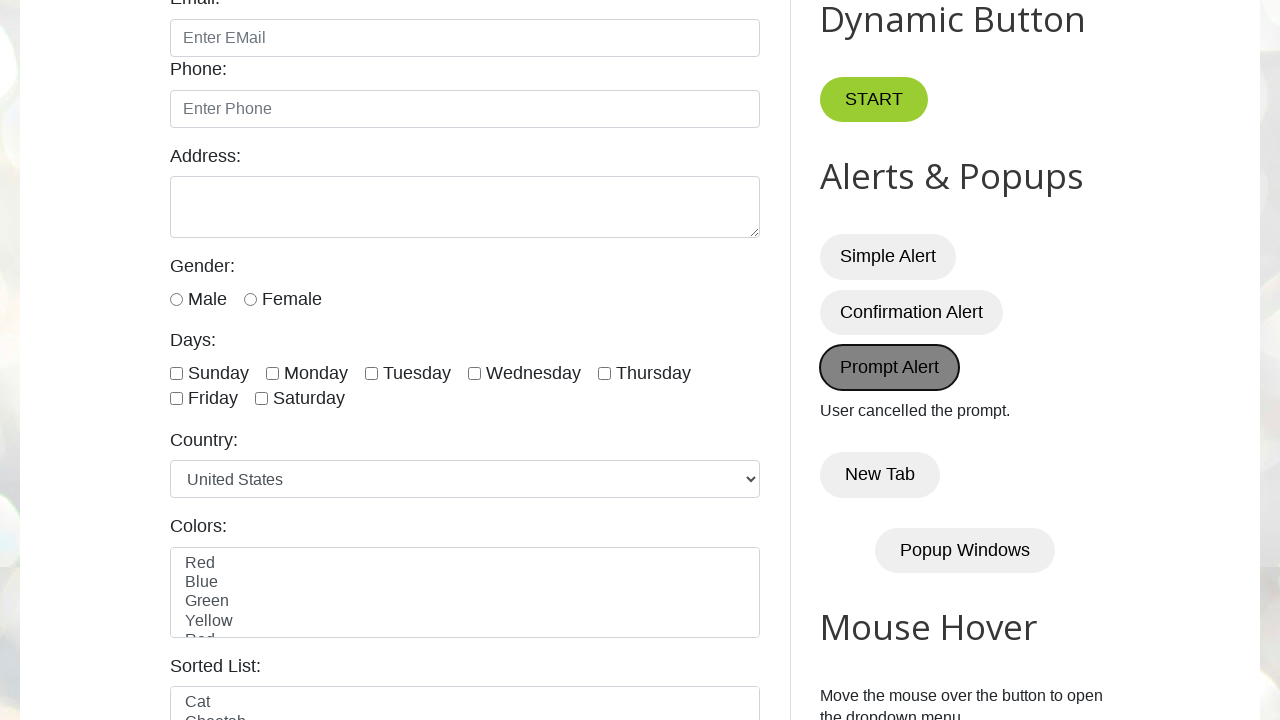

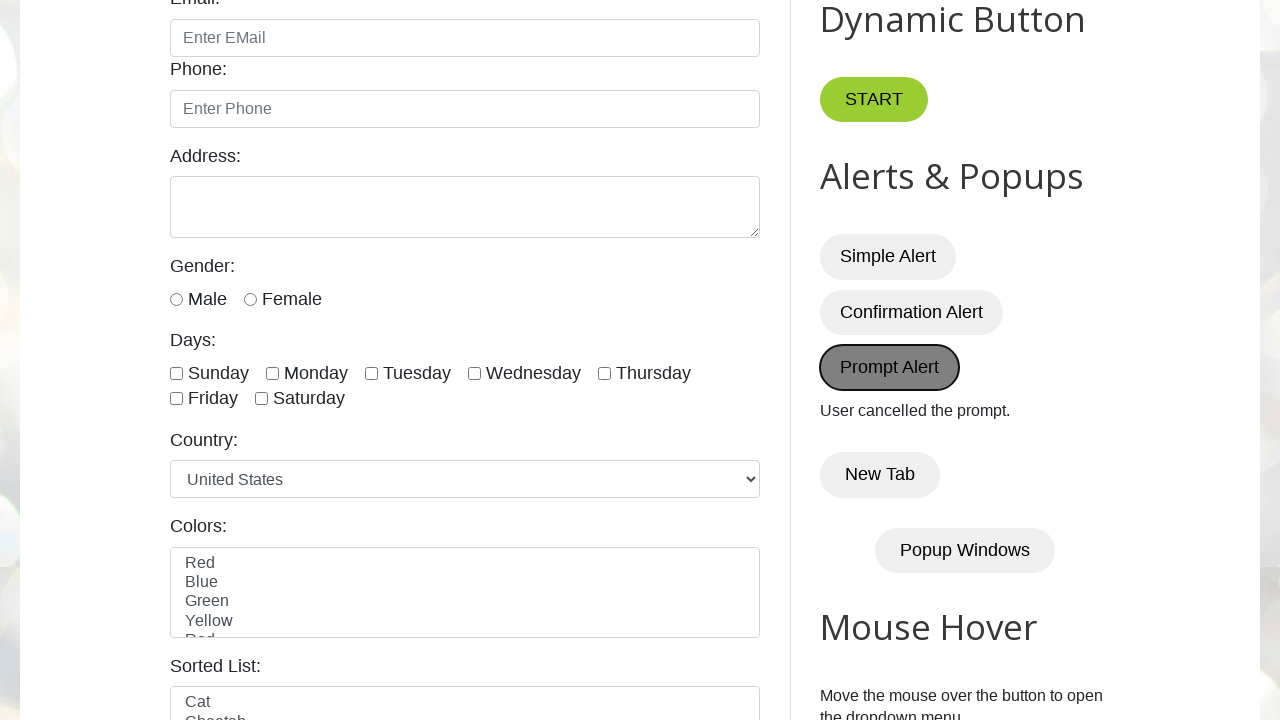